Tests JavaScript alert handling by filling a name field, triggering an alert and accepting it, then triggering a confirm dialog and dismissing it.

Starting URL: https://rahulshettyacademy.com/AutomationPractice/

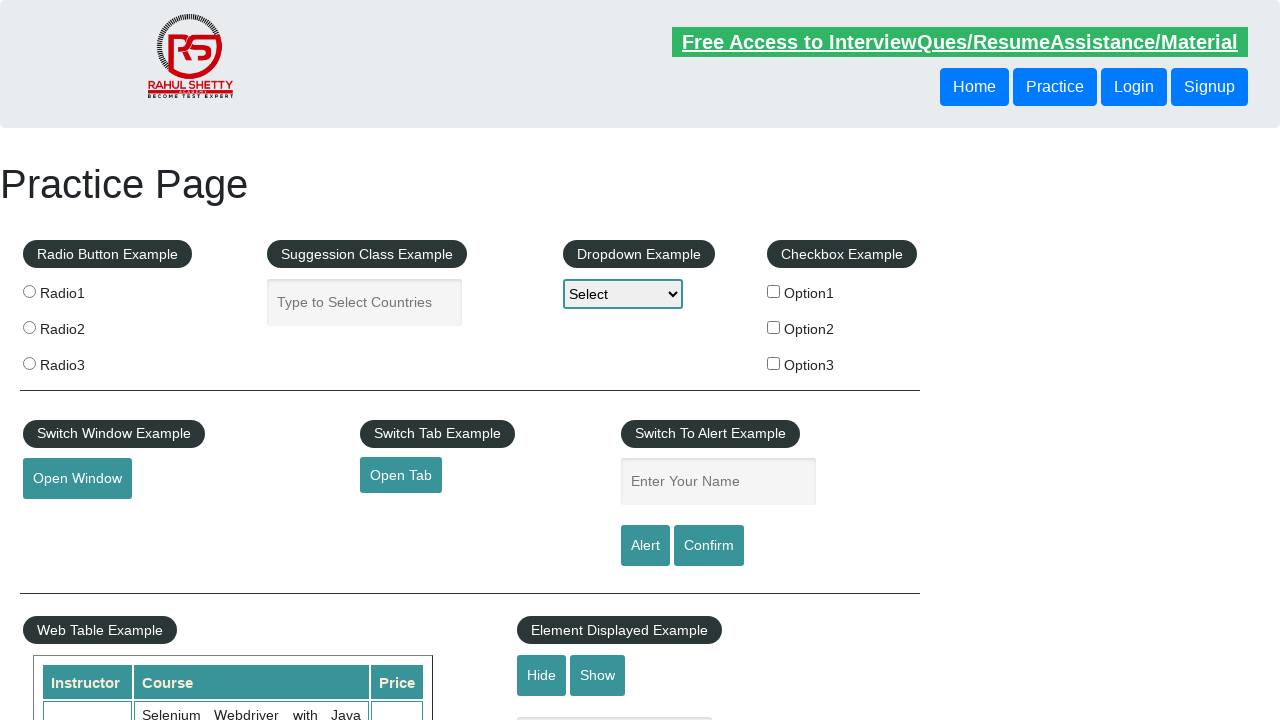

Filled name field with 'sami' on #name
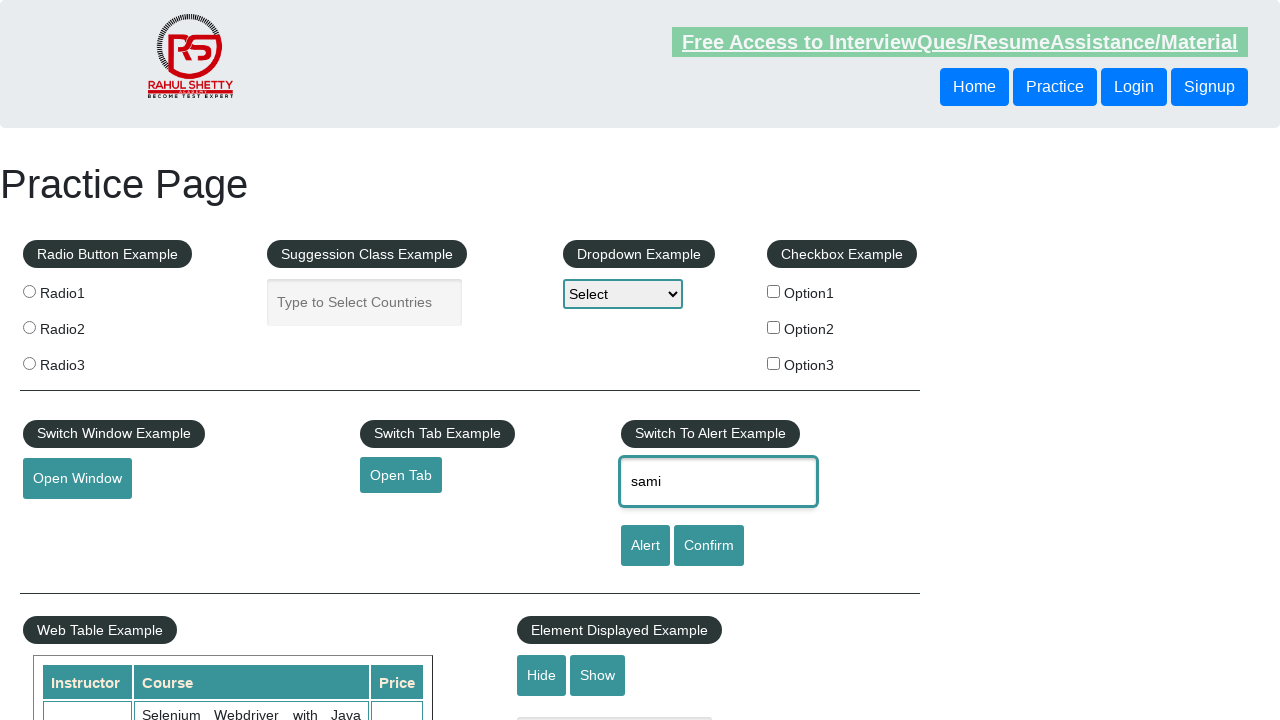

Clicked alert button to trigger JavaScript alert at (645, 546) on #alertbtn
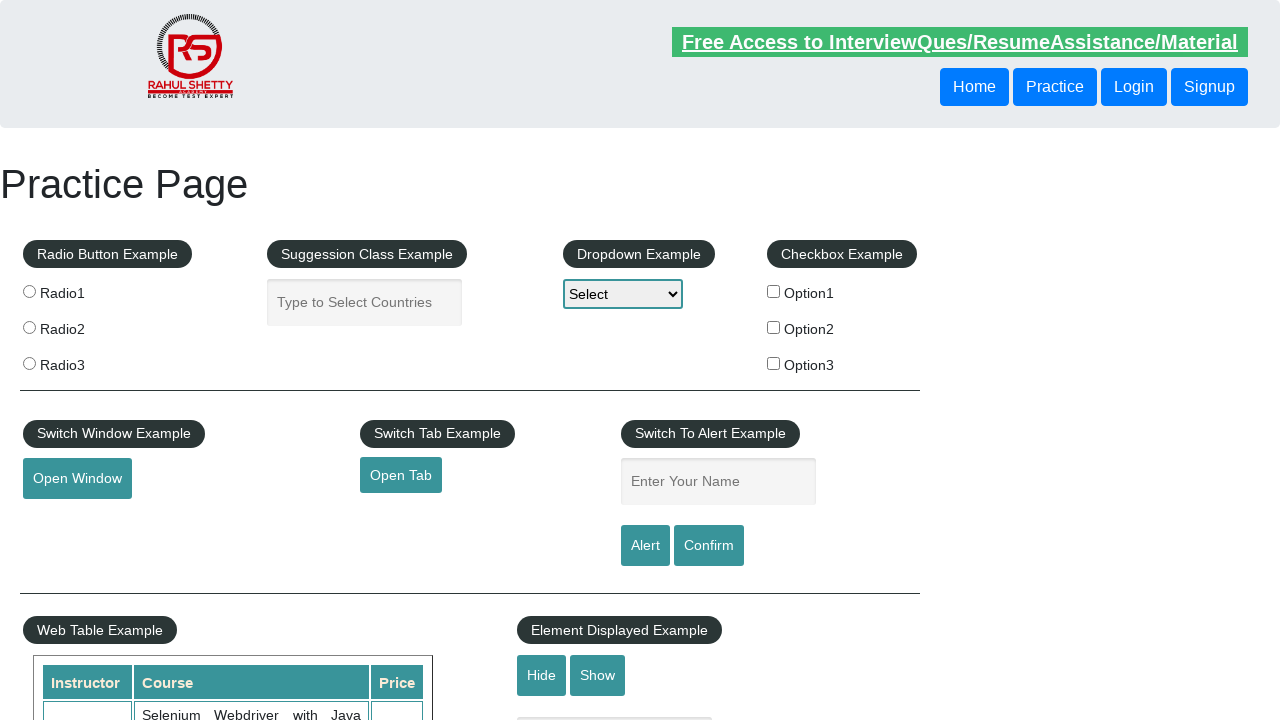

Set up dialog handler to accept alerts
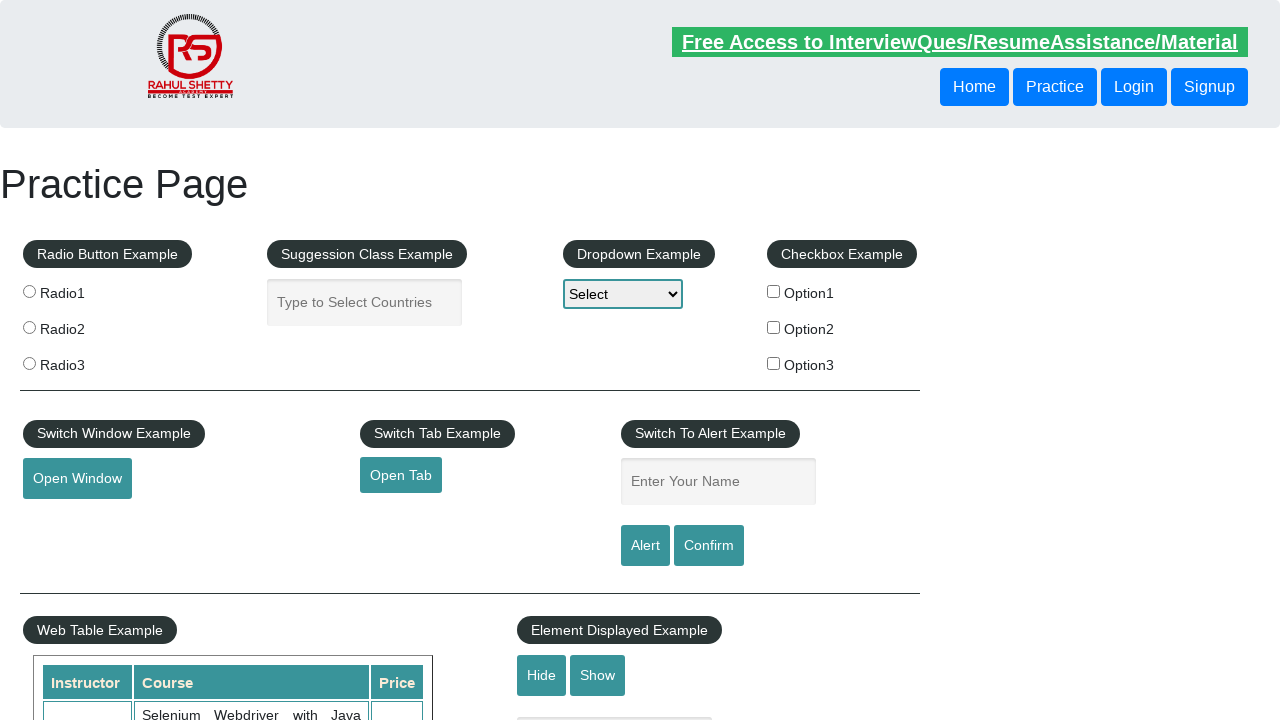

Waited for alert to be handled
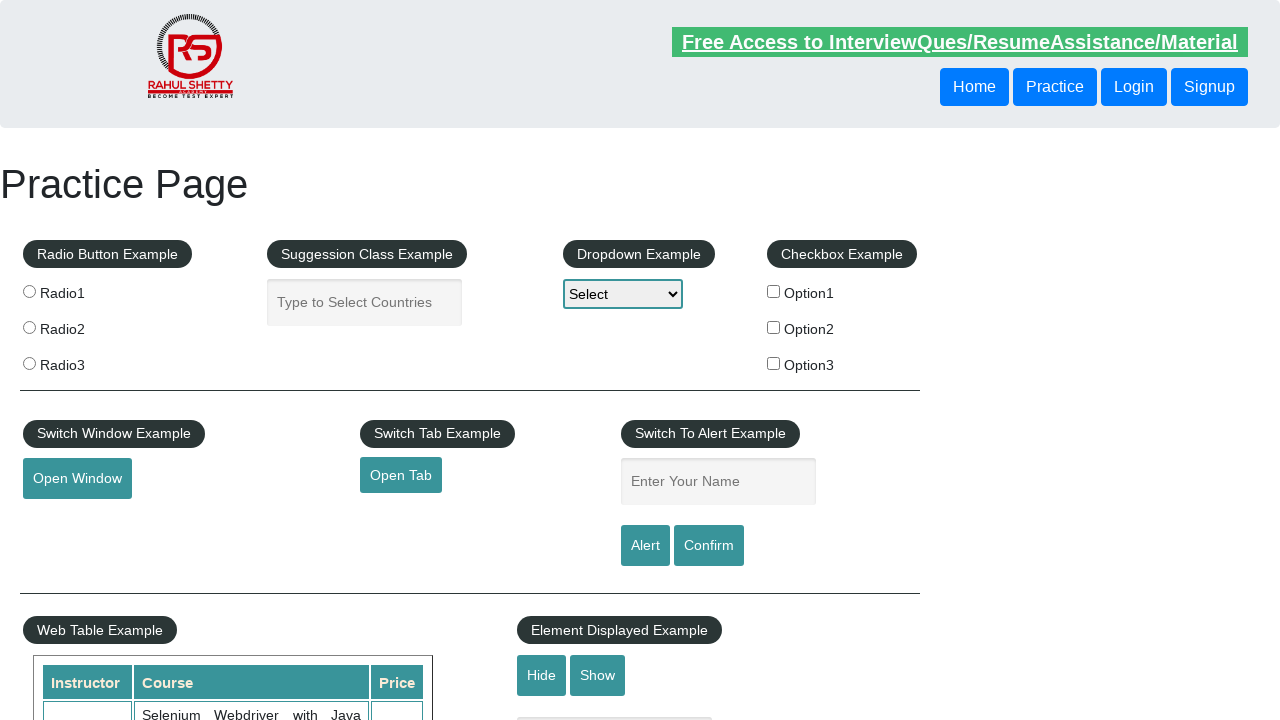

Filled name field with 'sadsdmi' on #name
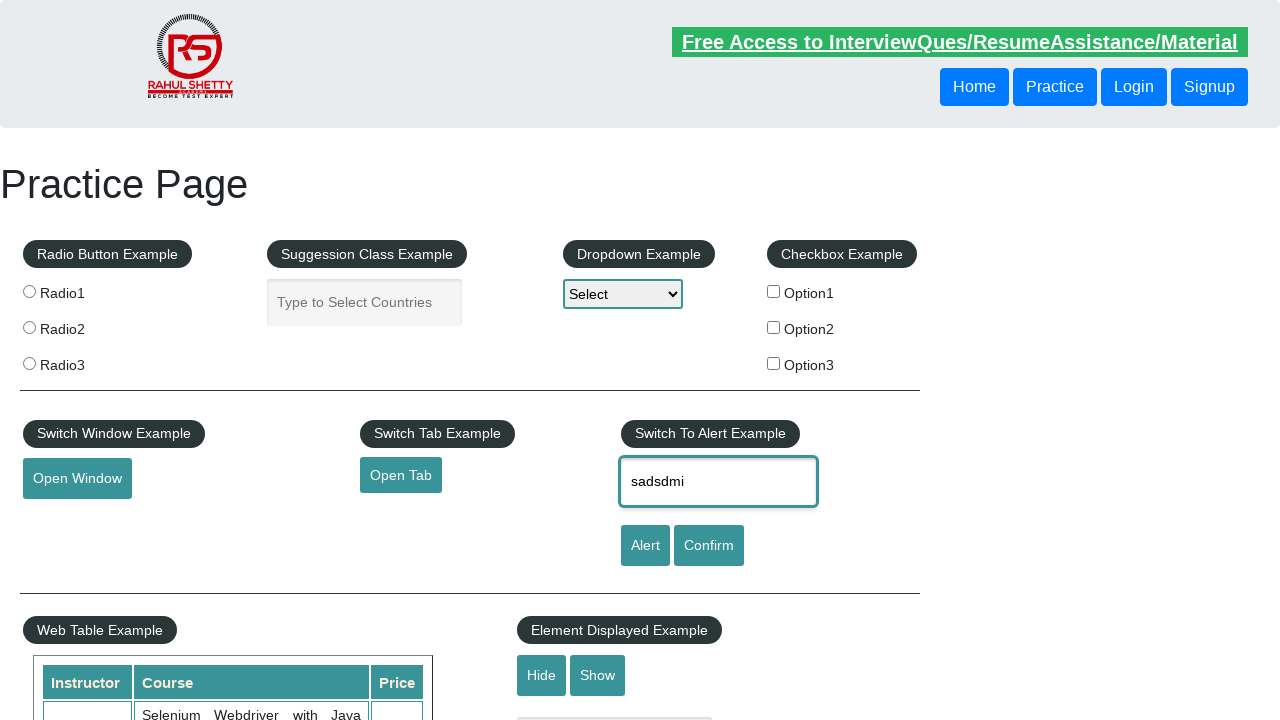

Set up dialog handler to dismiss confirm dialogs
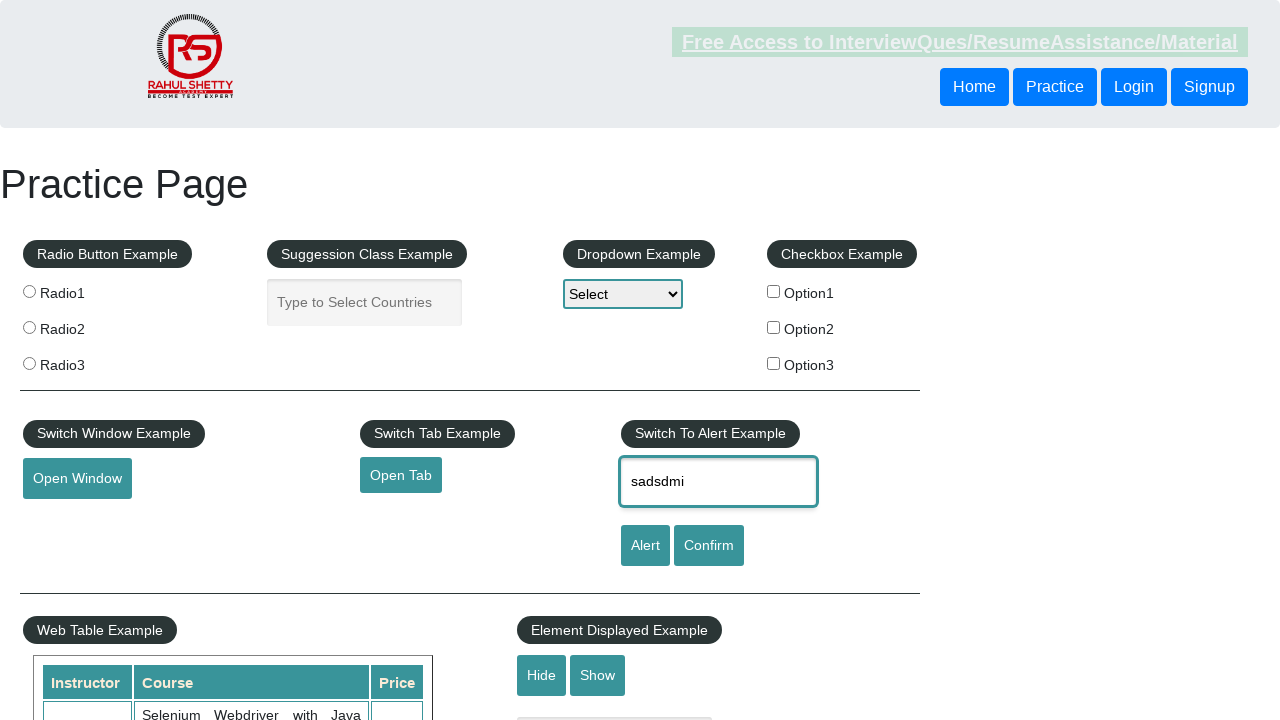

Clicked confirm button to trigger confirm dialog at (709, 546) on #confirmbtn
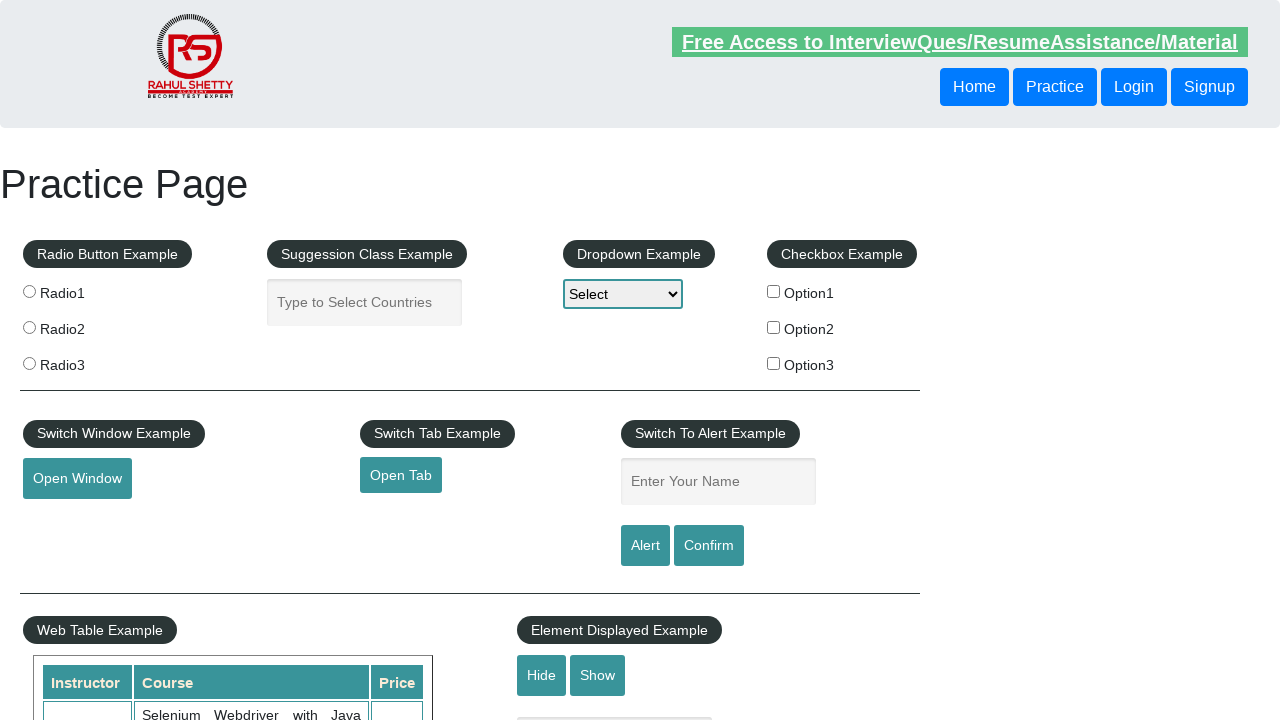

Waited for confirm dialog to be dismissed
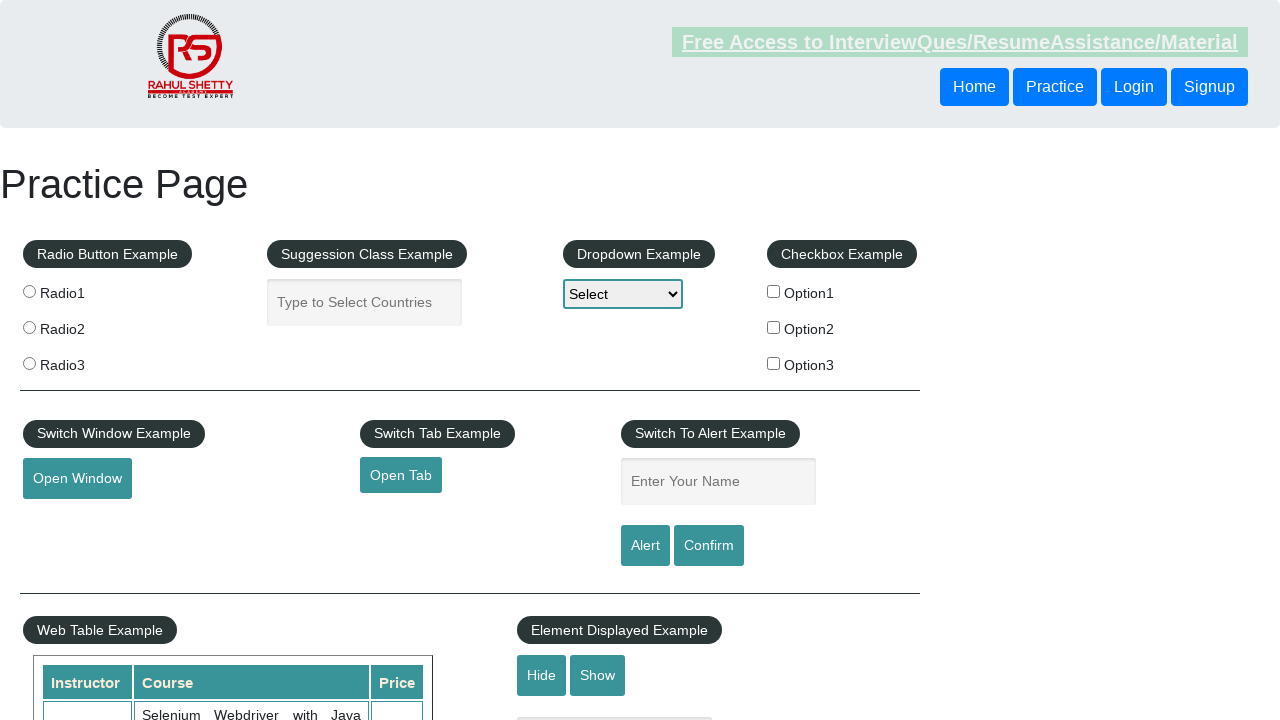

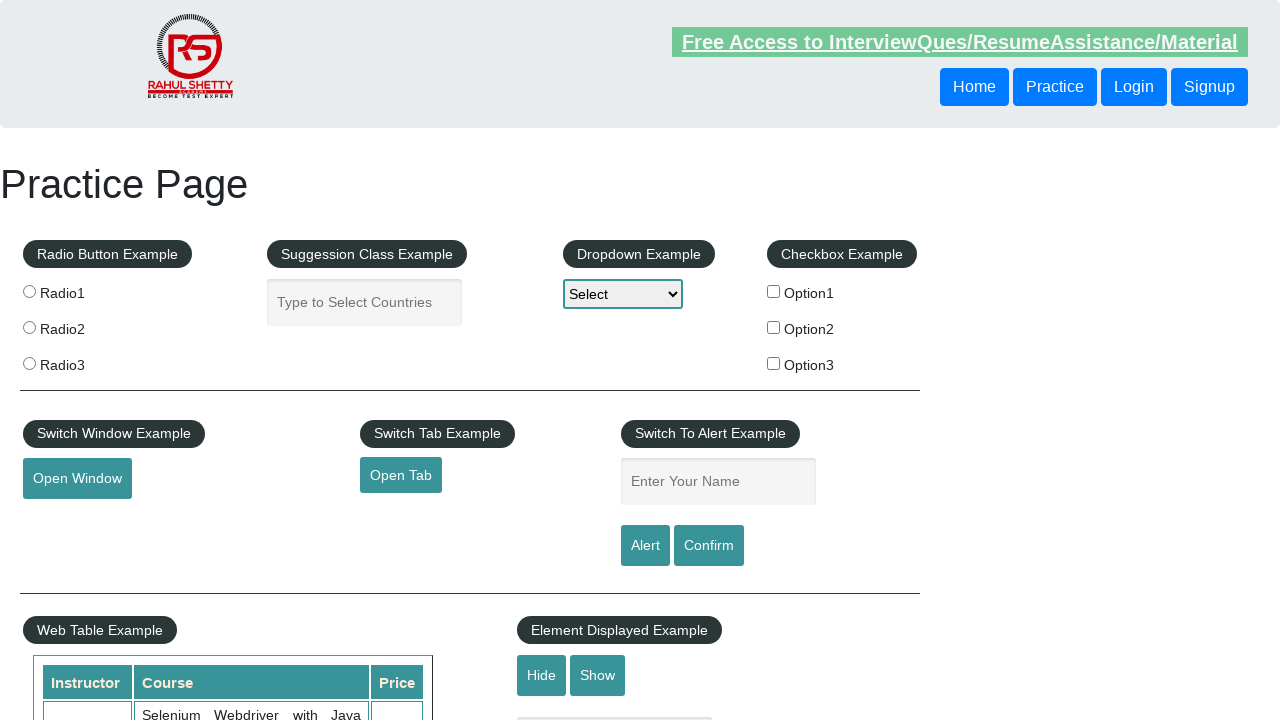